Tests that entered text is trimmed when editing a todo item

Starting URL: https://demo.playwright.dev/todomvc

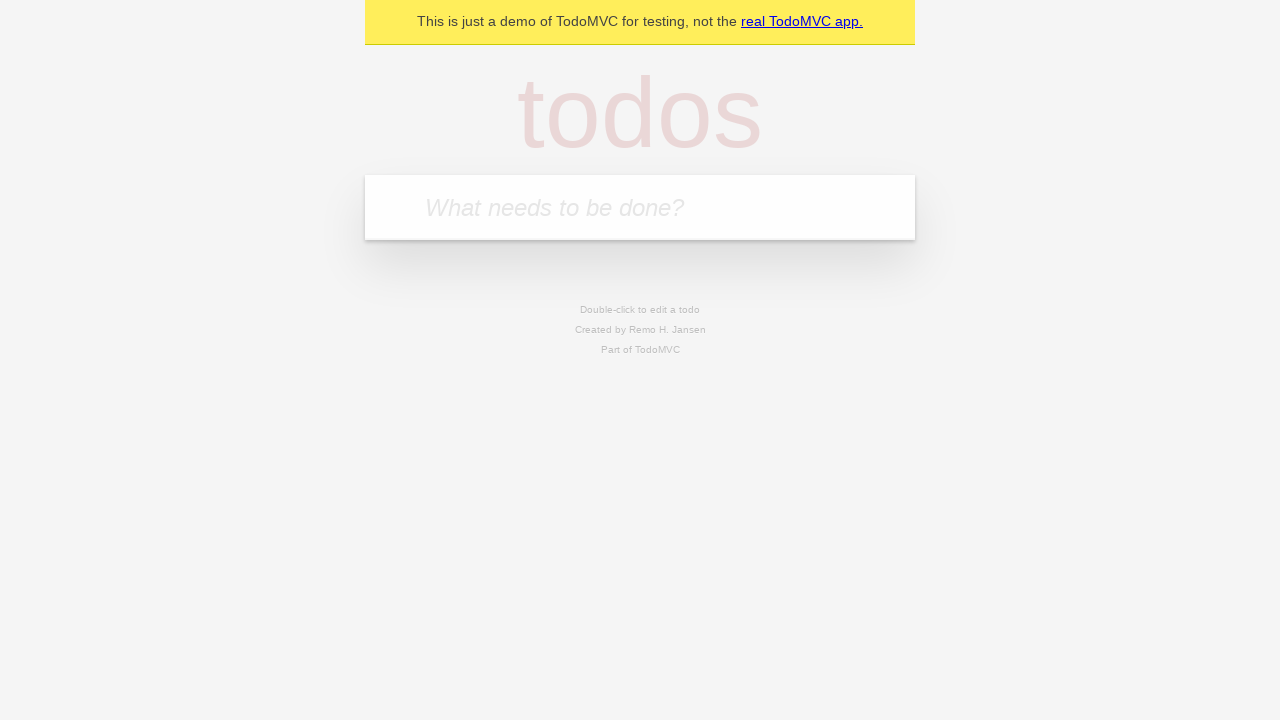

Filled input field with first todo: 'buy some cheese' on internal:attr=[placeholder="What needs to be done?"i]
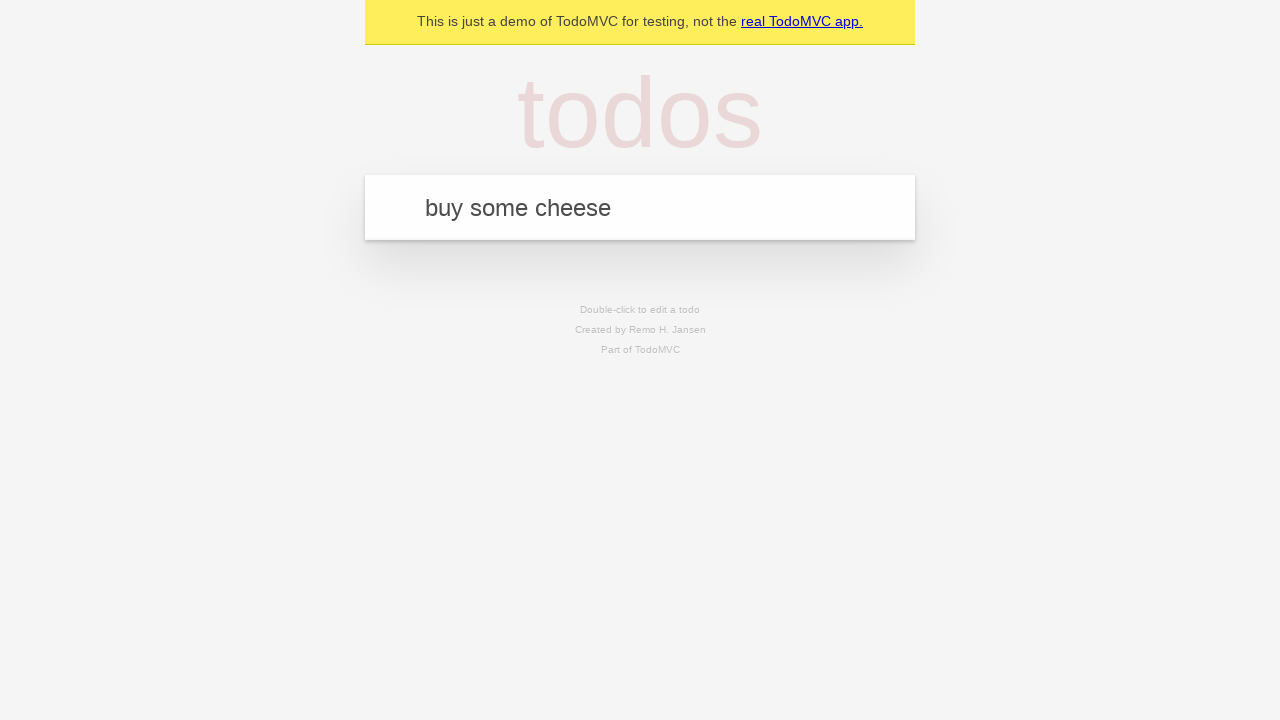

Pressed Enter to create first todo on internal:attr=[placeholder="What needs to be done?"i]
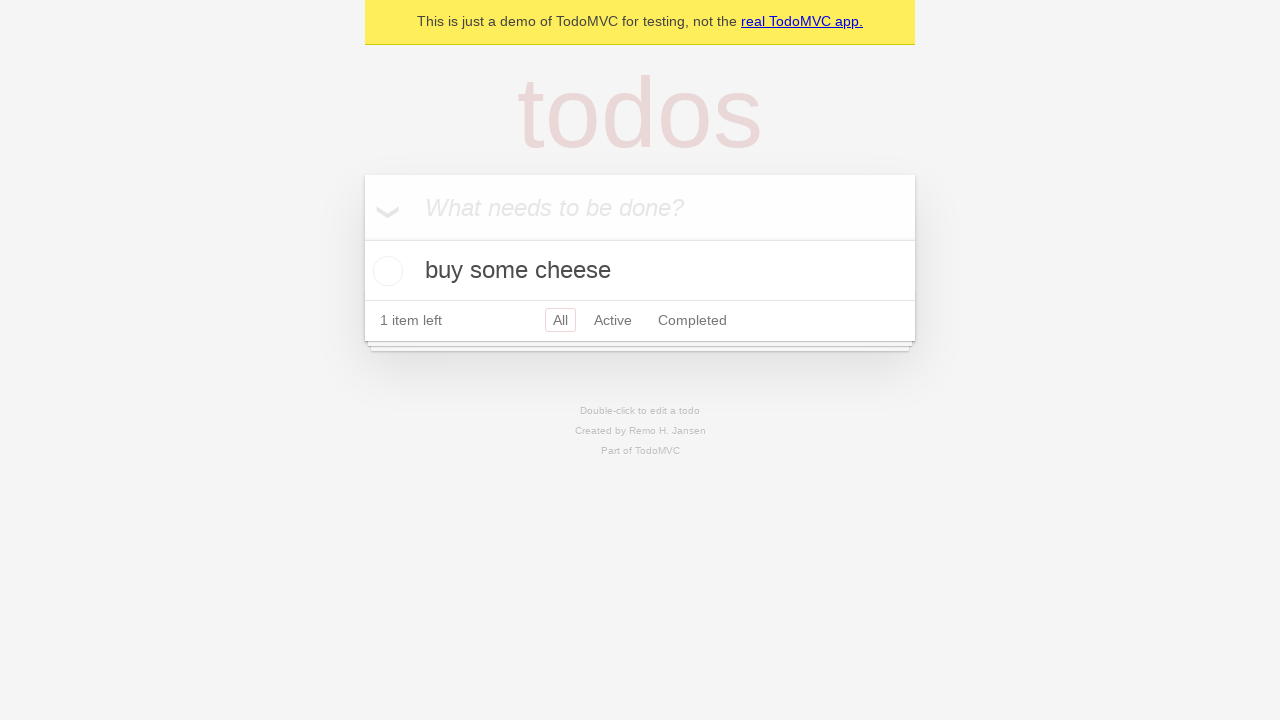

Filled input field with second todo: 'feed the cat' on internal:attr=[placeholder="What needs to be done?"i]
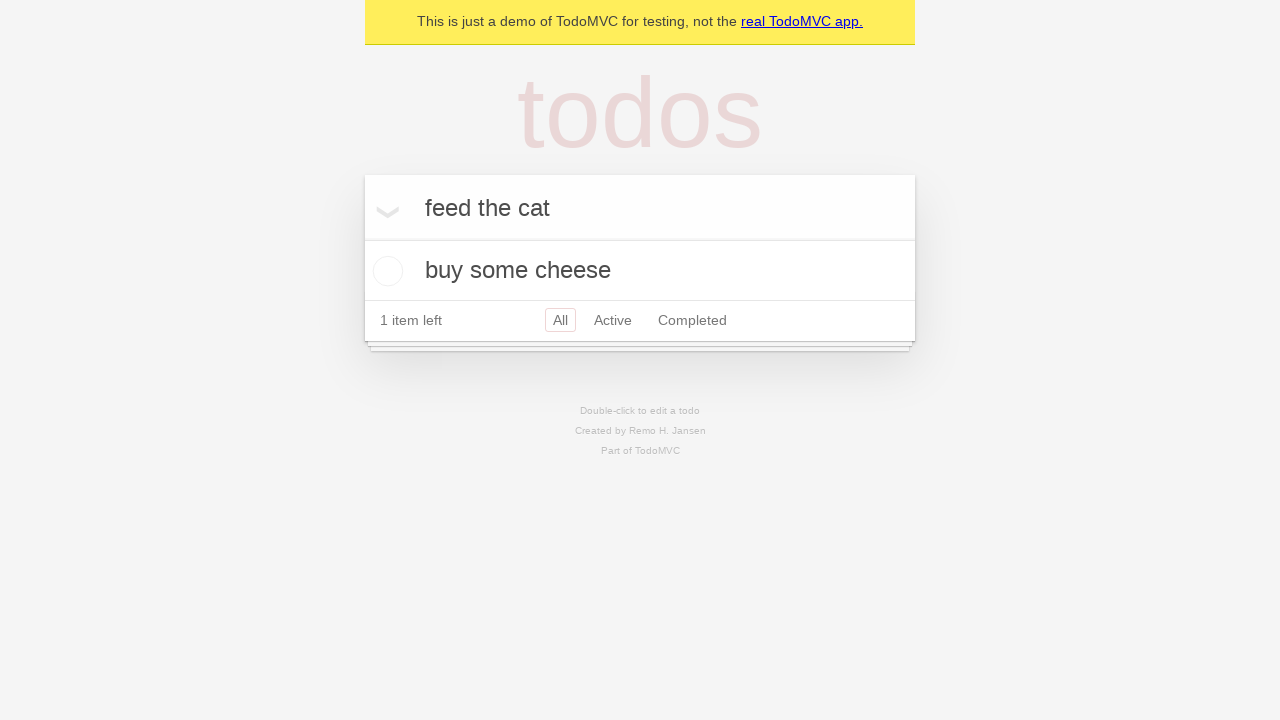

Pressed Enter to create second todo on internal:attr=[placeholder="What needs to be done?"i]
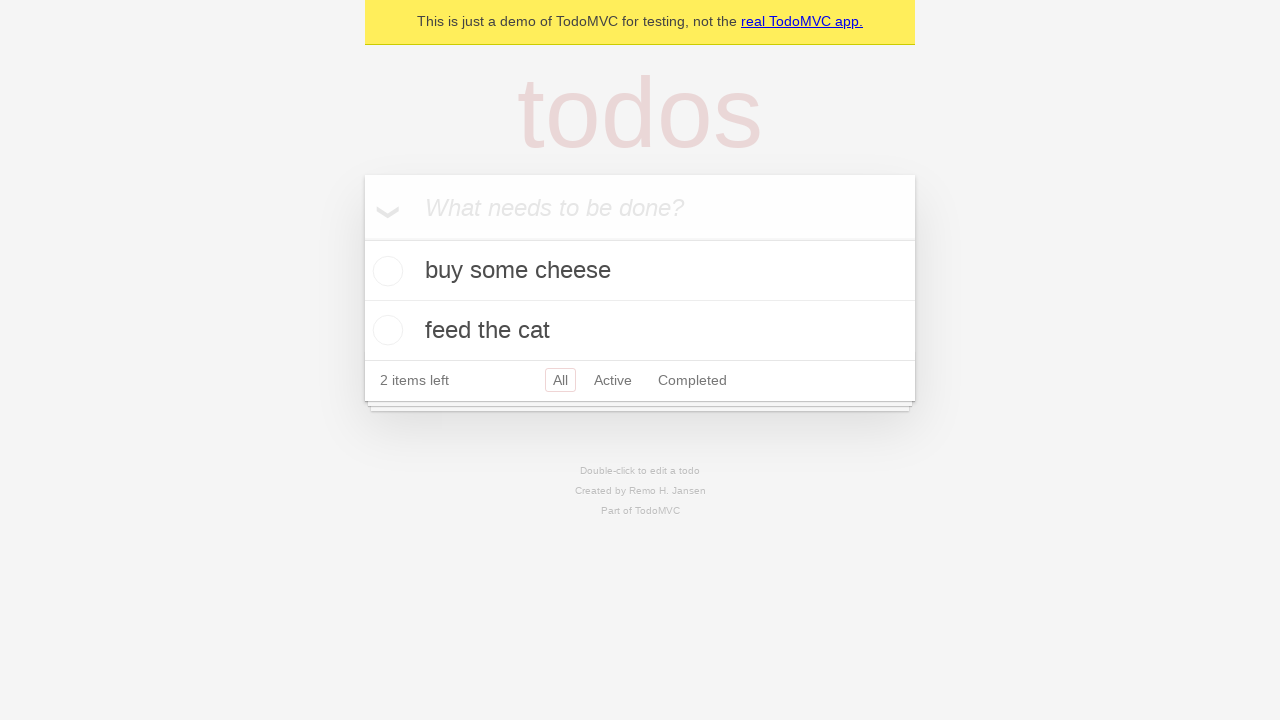

Filled input field with third todo: 'book a doctors appointment' on internal:attr=[placeholder="What needs to be done?"i]
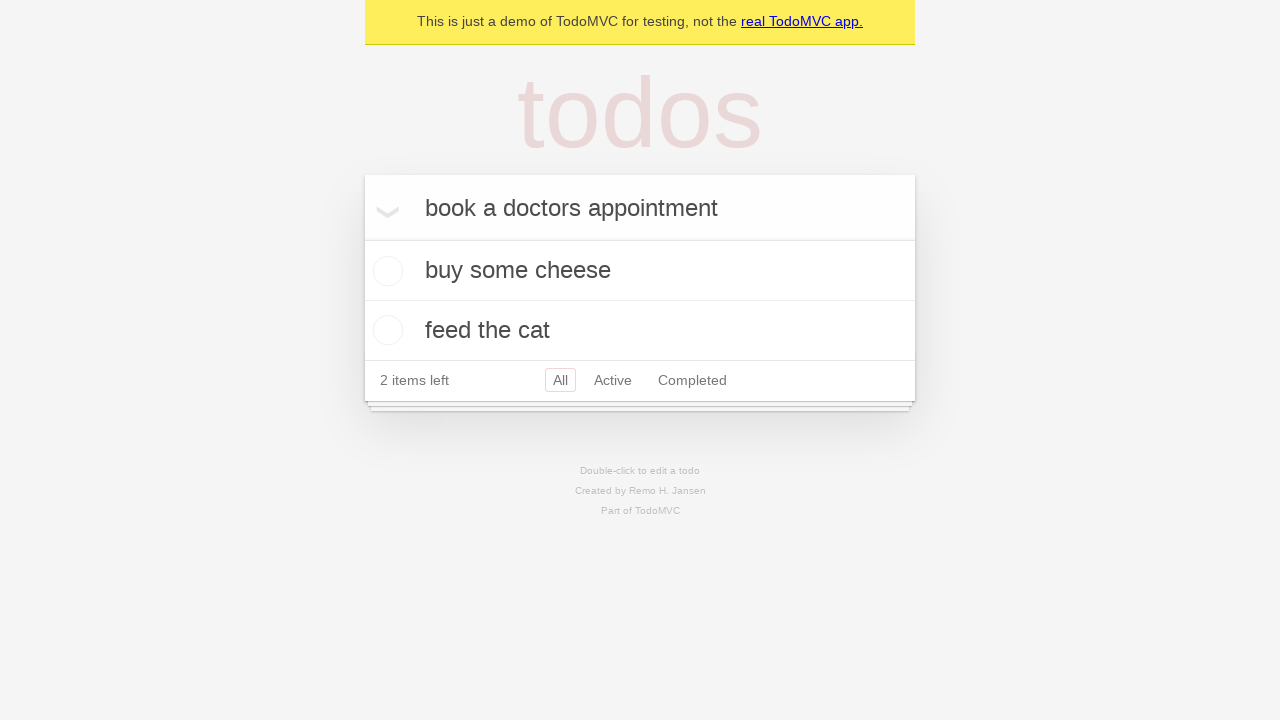

Pressed Enter to create third todo on internal:attr=[placeholder="What needs to be done?"i]
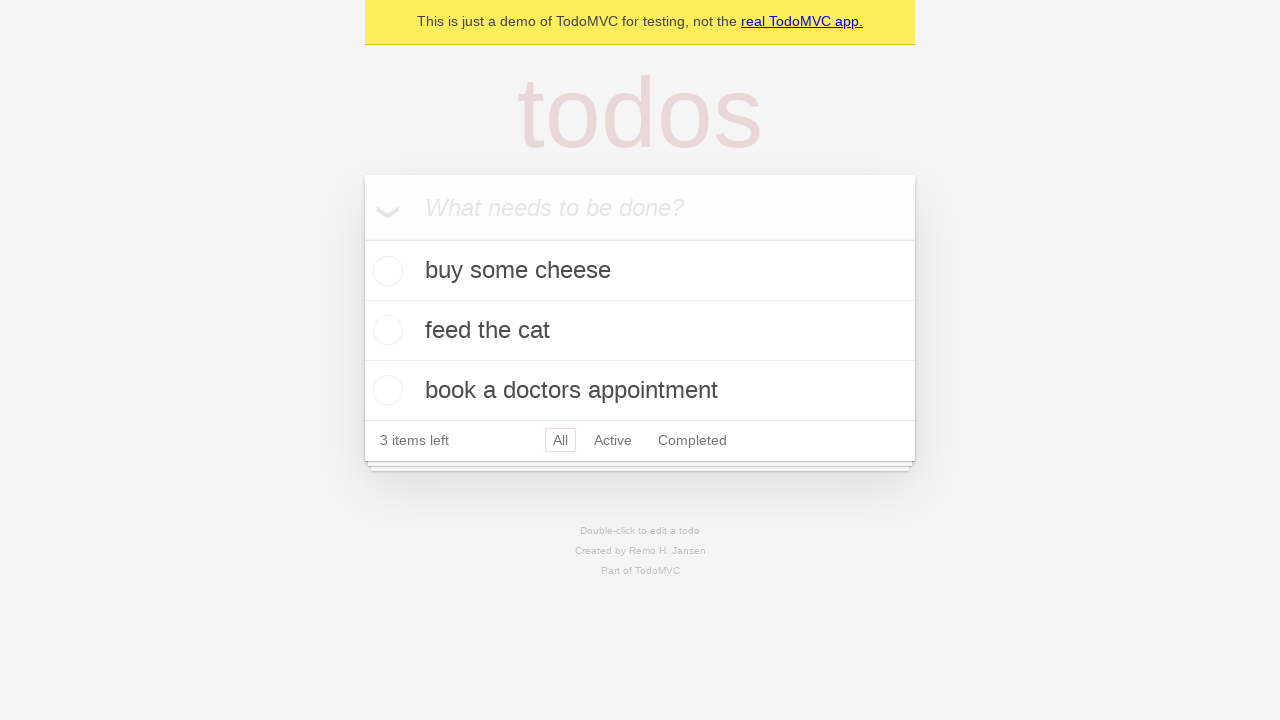

Double-clicked second todo item to enter edit mode at (640, 331) on internal:testid=[data-testid="todo-item"s] >> nth=1
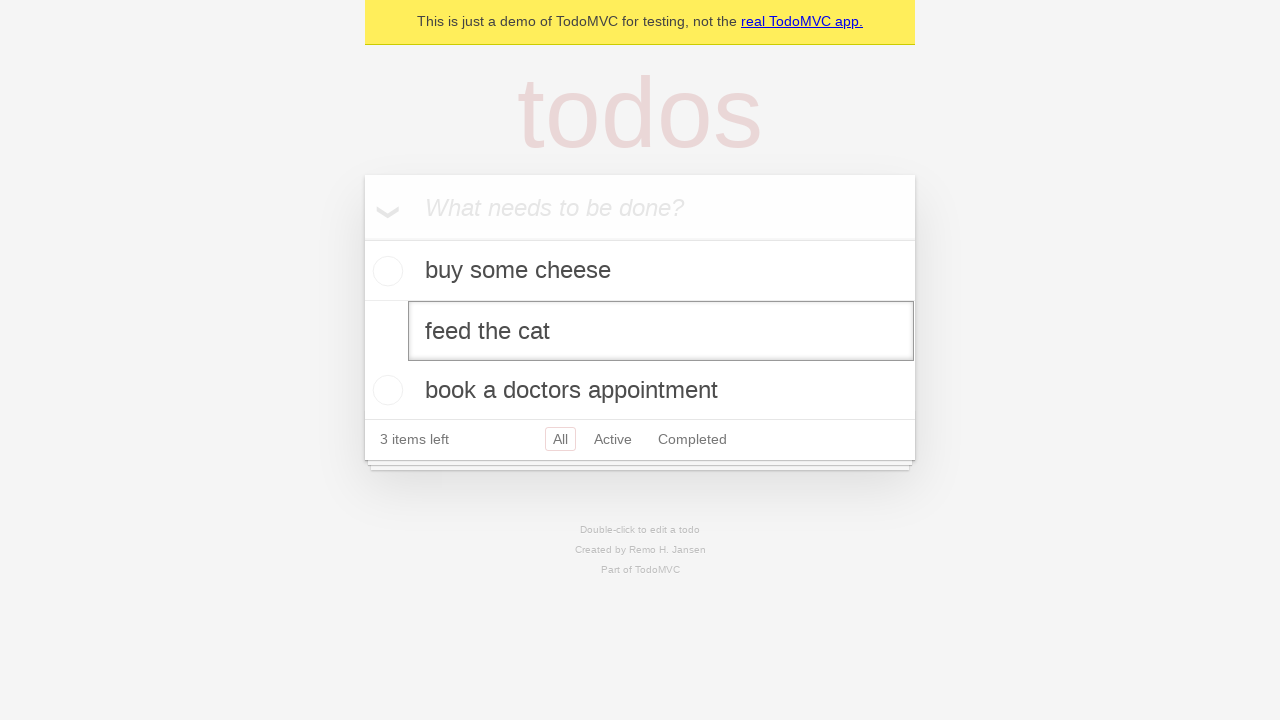

Filled edit textbox with text containing leading and trailing whitespace: '    buy some sausages    ' on internal:testid=[data-testid="todo-item"s] >> nth=1 >> internal:role=textbox[nam
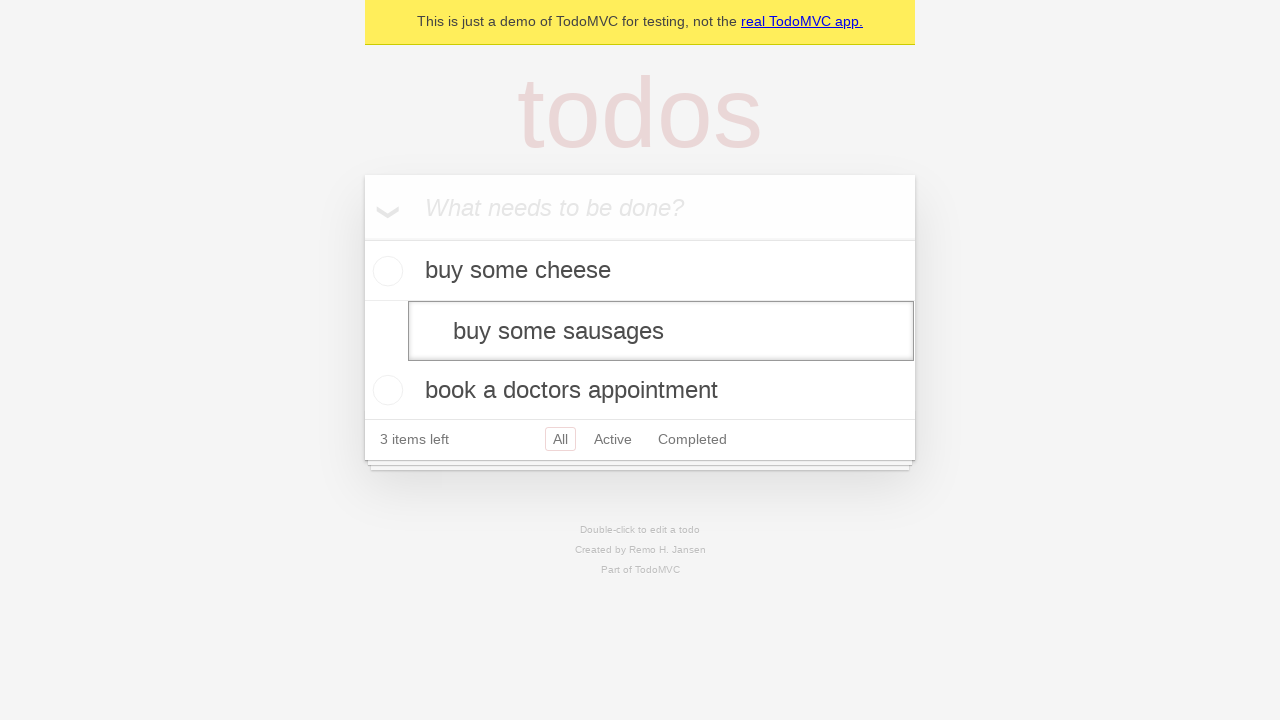

Pressed Enter to save edited todo with whitespace, text should be trimmed on internal:testid=[data-testid="todo-item"s] >> nth=1 >> internal:role=textbox[nam
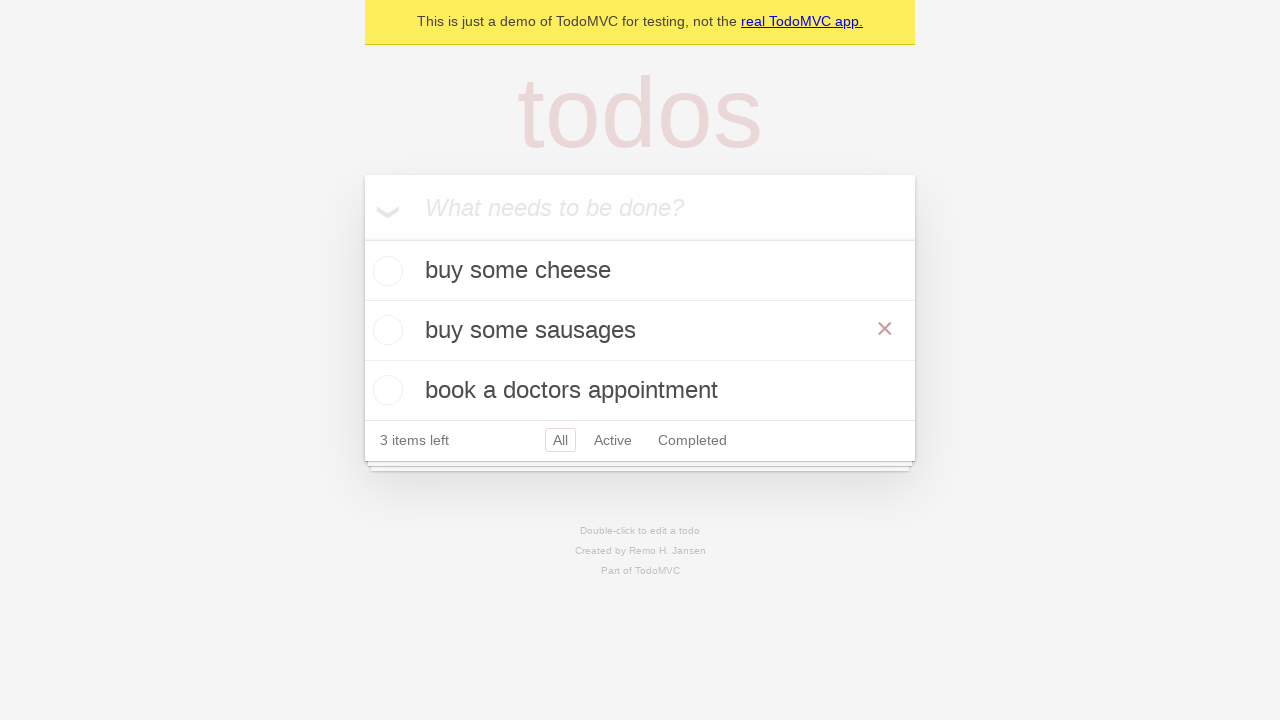

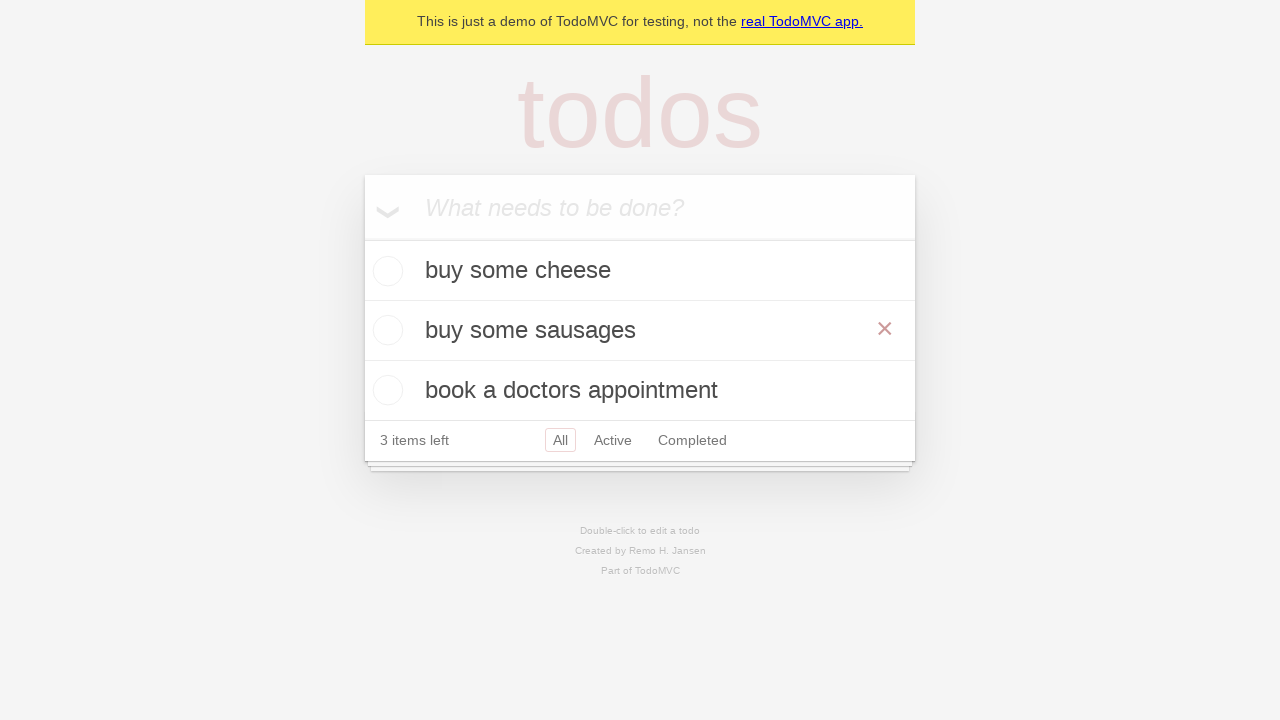